Tests dynamic content loading by clicking a button and waiting for hidden content to become visible

Starting URL: https://the-internet.herokuapp.com/dynamic_loading/1

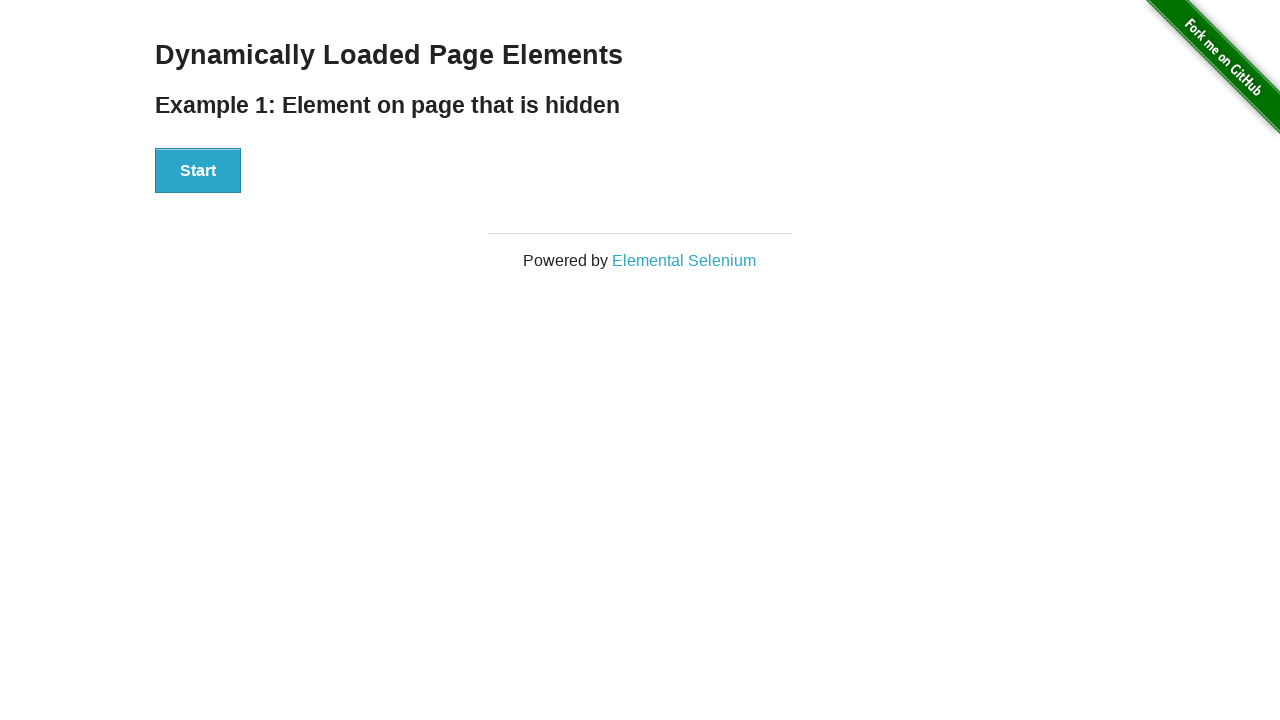

Clicked start button to trigger dynamic loading at (198, 171) on div[id='start'] button
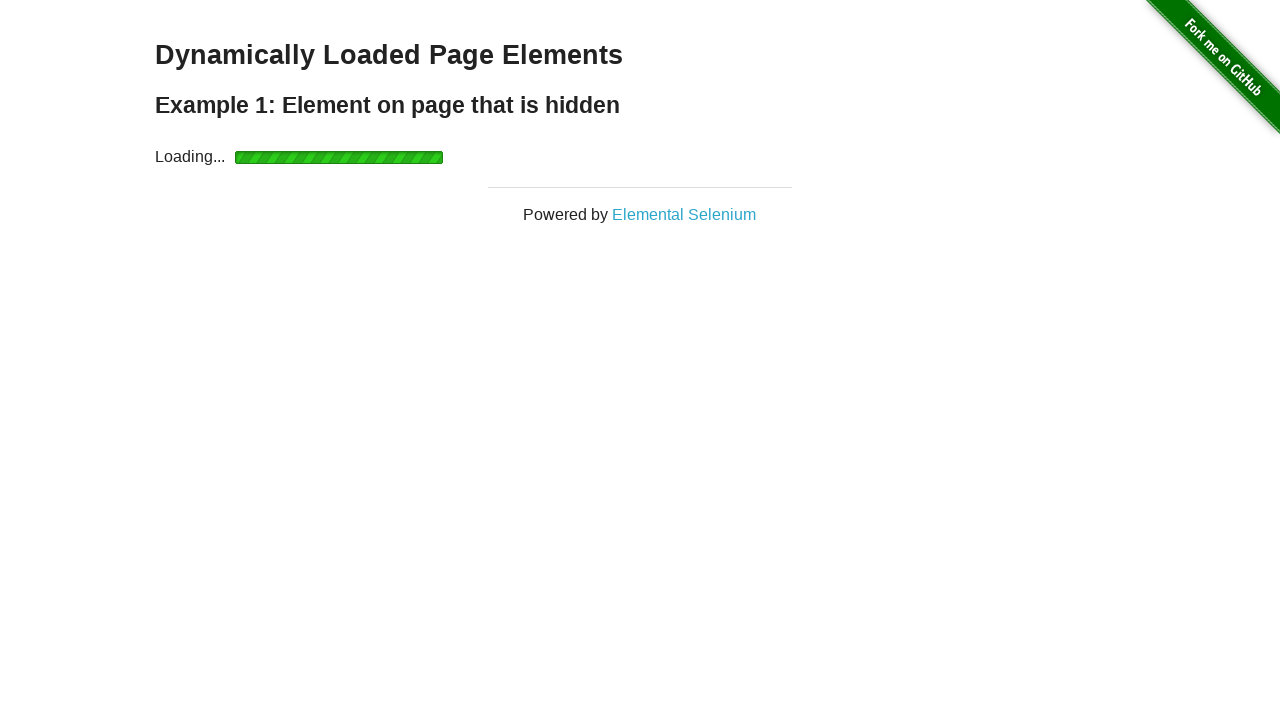

Dynamic content finished loading and became visible
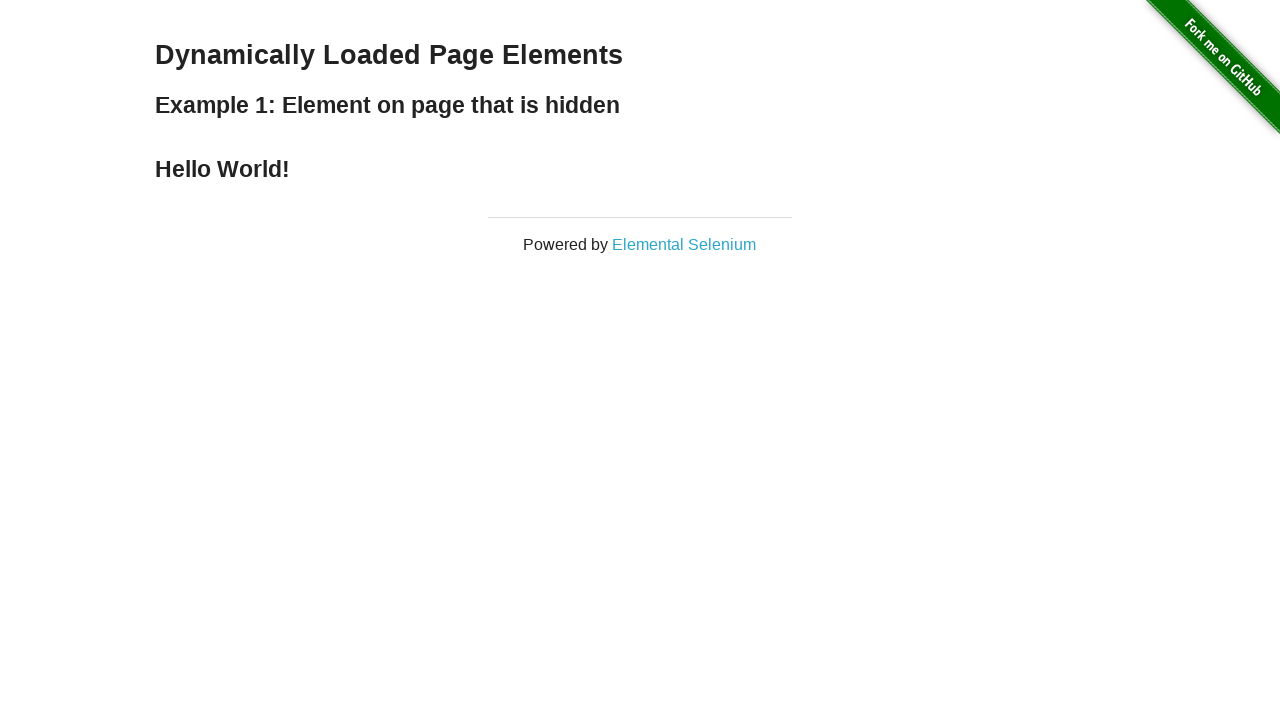

Retrieved finish text: 'Hello World!'
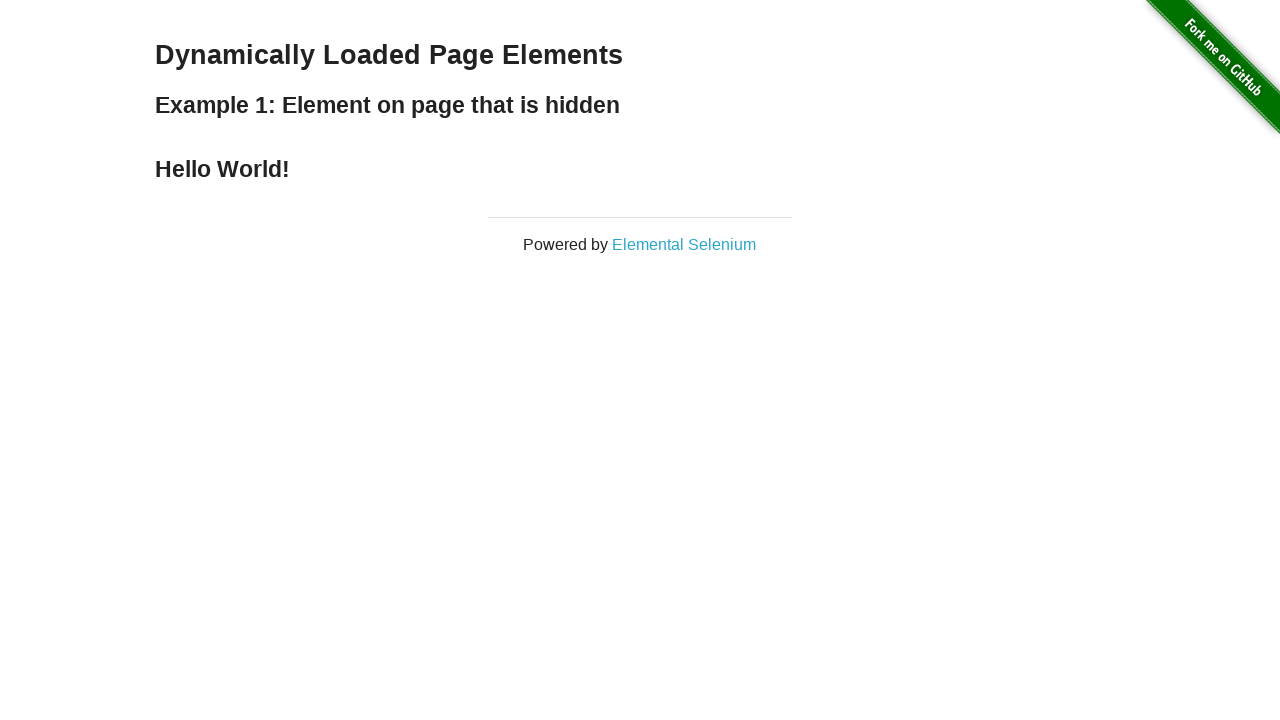

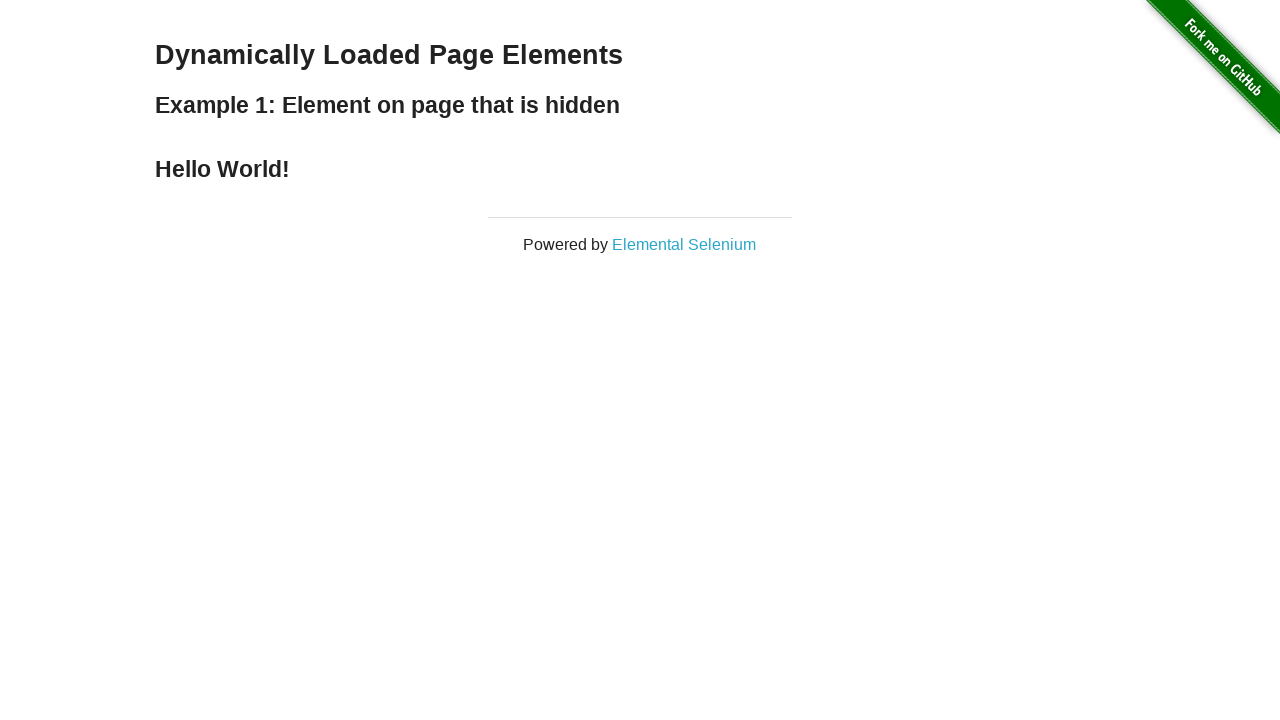